Tests slider widget by setting it to minimum value (0), maximum value (100), and clicking on it to set it to middle value (50).

Starting URL: https://demoqa.com/

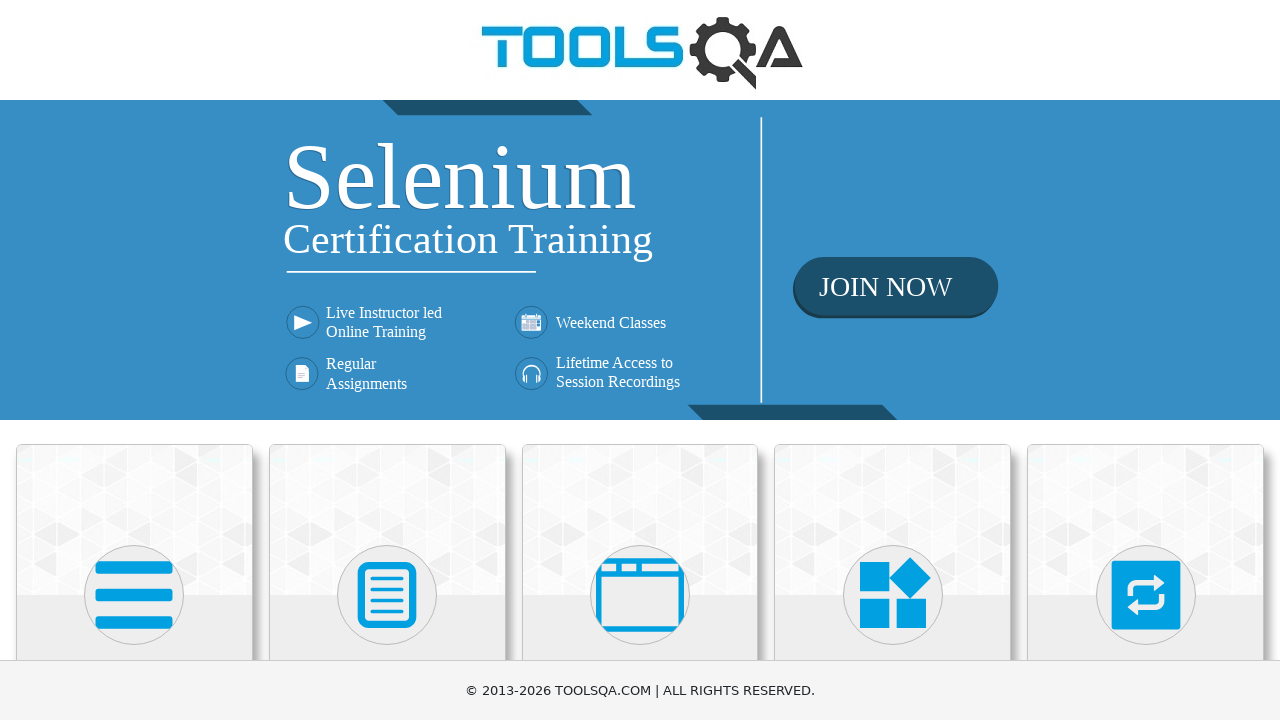

Clicked on Widgets section at (893, 360) on internal:text="Widgets"i
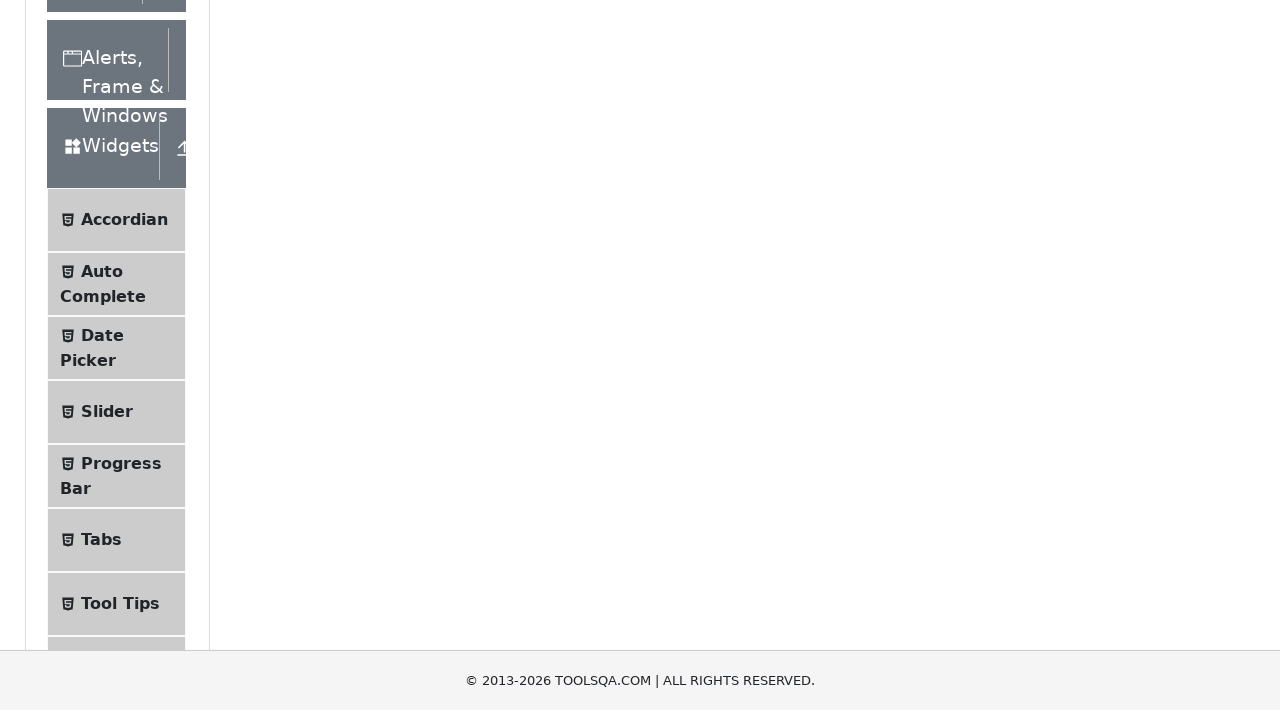

Clicked on Slider menu item at (116, 360) on li >> internal:has-text="Slider"i
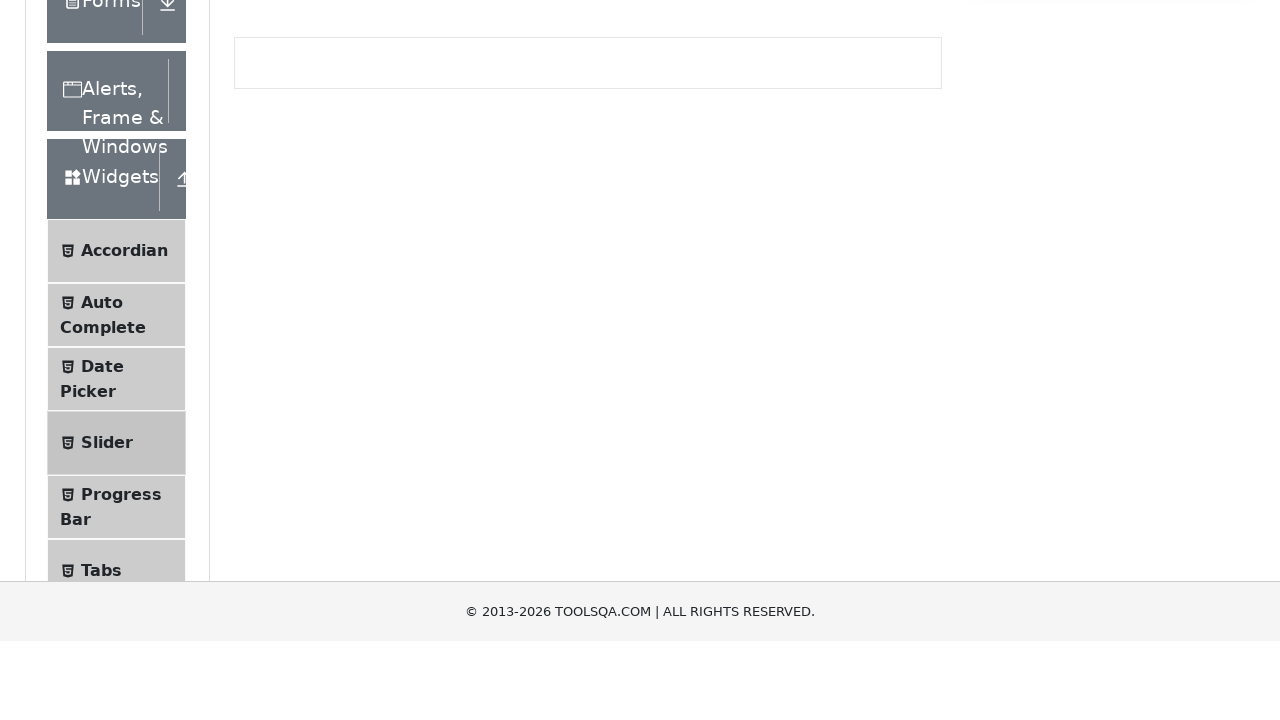

Set slider to minimum value (0) on internal:role=slider
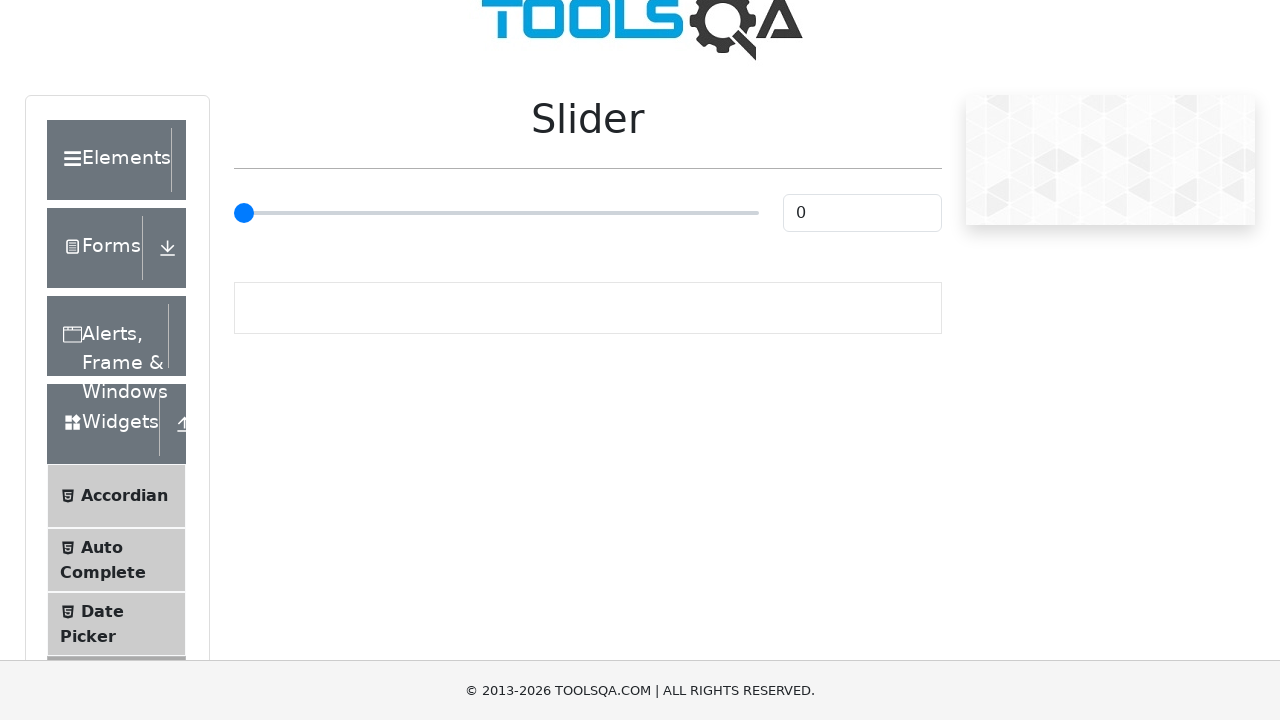

Set slider to maximum value (100) on internal:role=slider
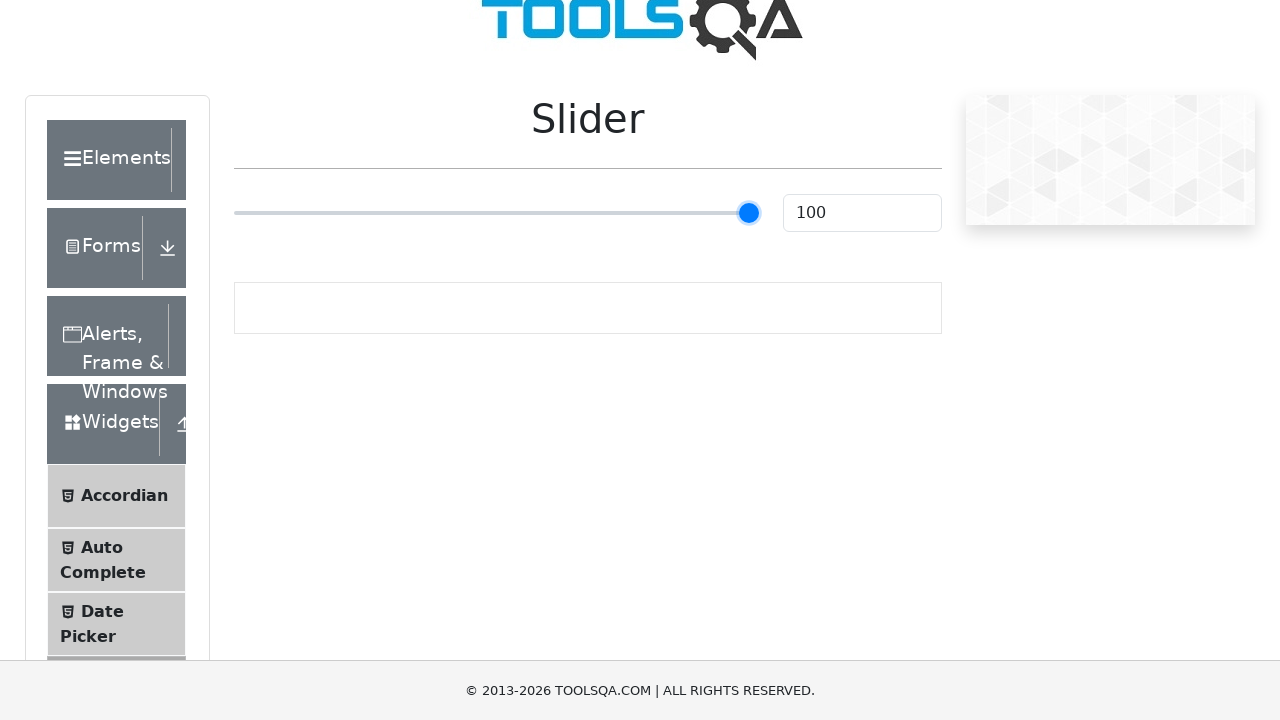

Clicked on slider to set middle value (50) at (496, 213) on internal:role=slider
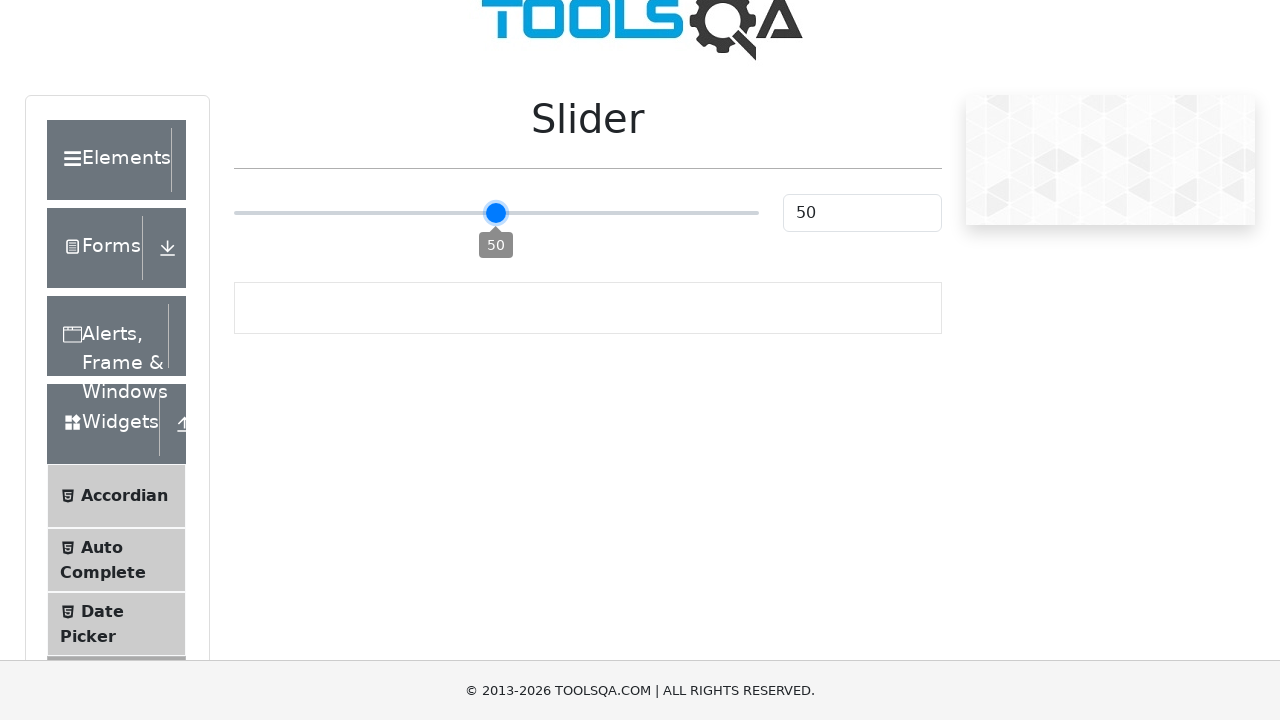

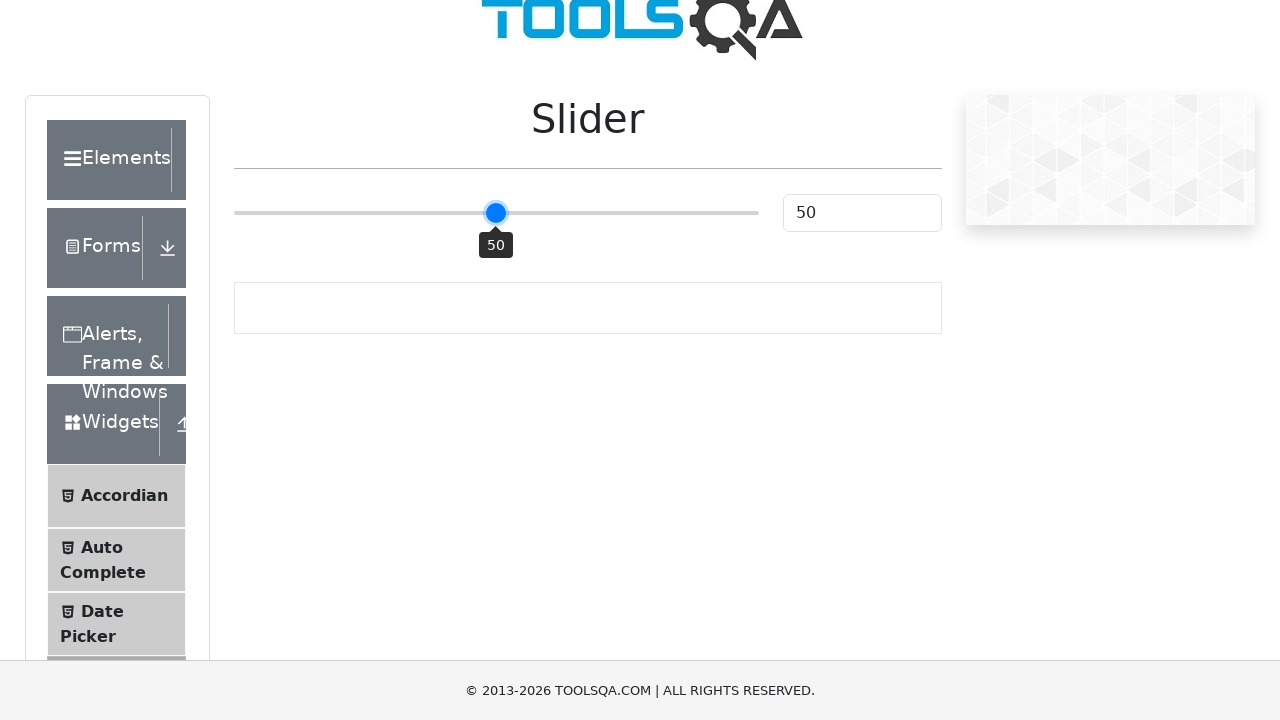